Tests clicking a button that triggers a delayed JavaScript alert after 5 seconds

Starting URL: https://demoqa.com/alerts

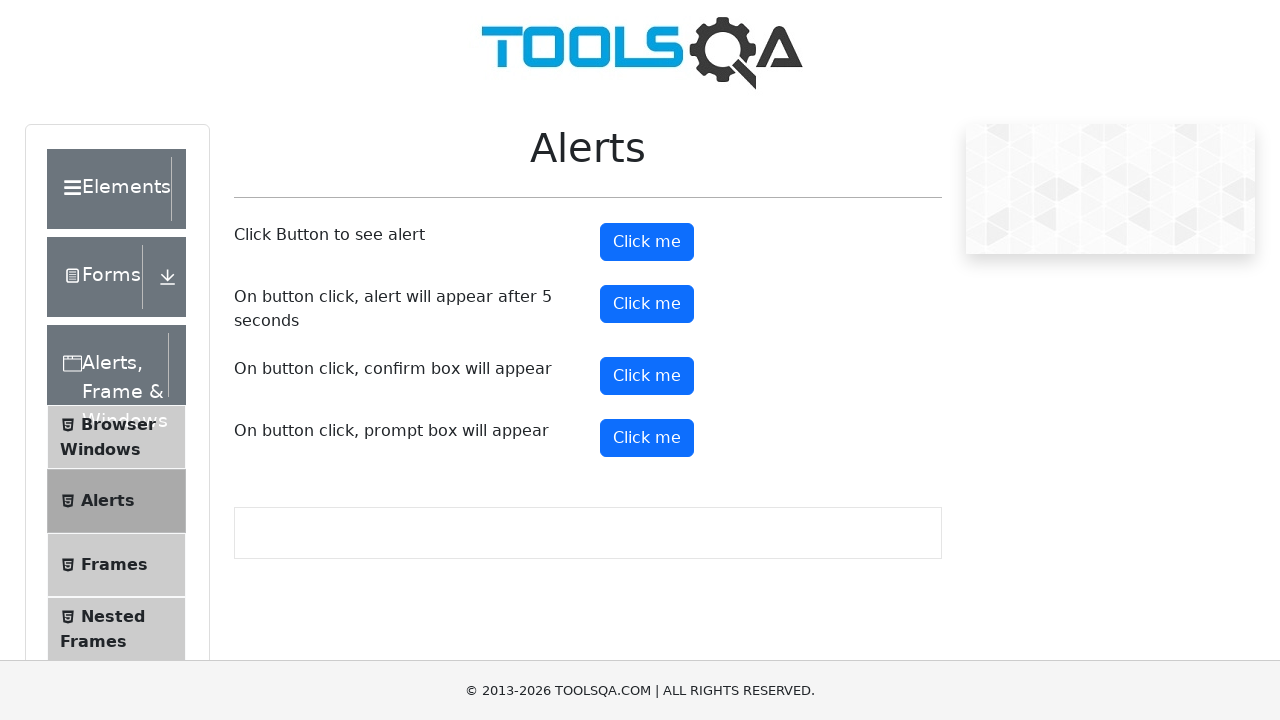

Set up dialog handler to automatically accept alerts
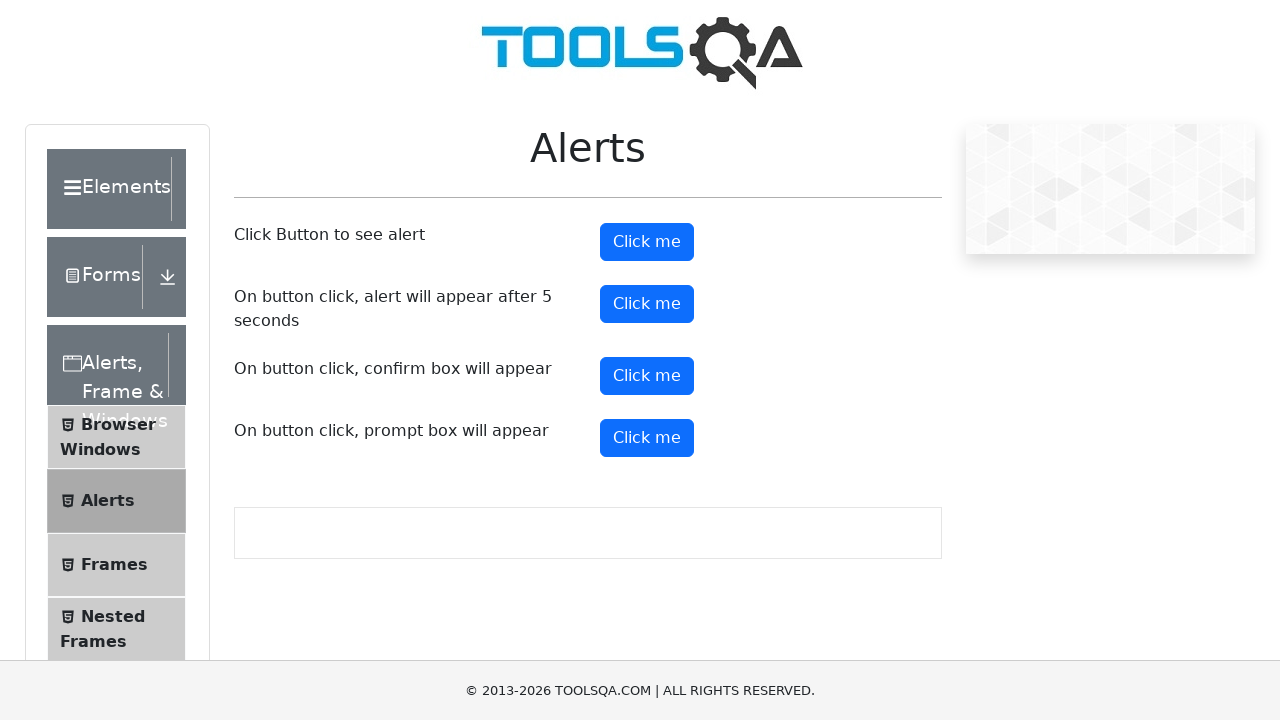

Clicked the timer alert button at (647, 304) on #timerAlertButton
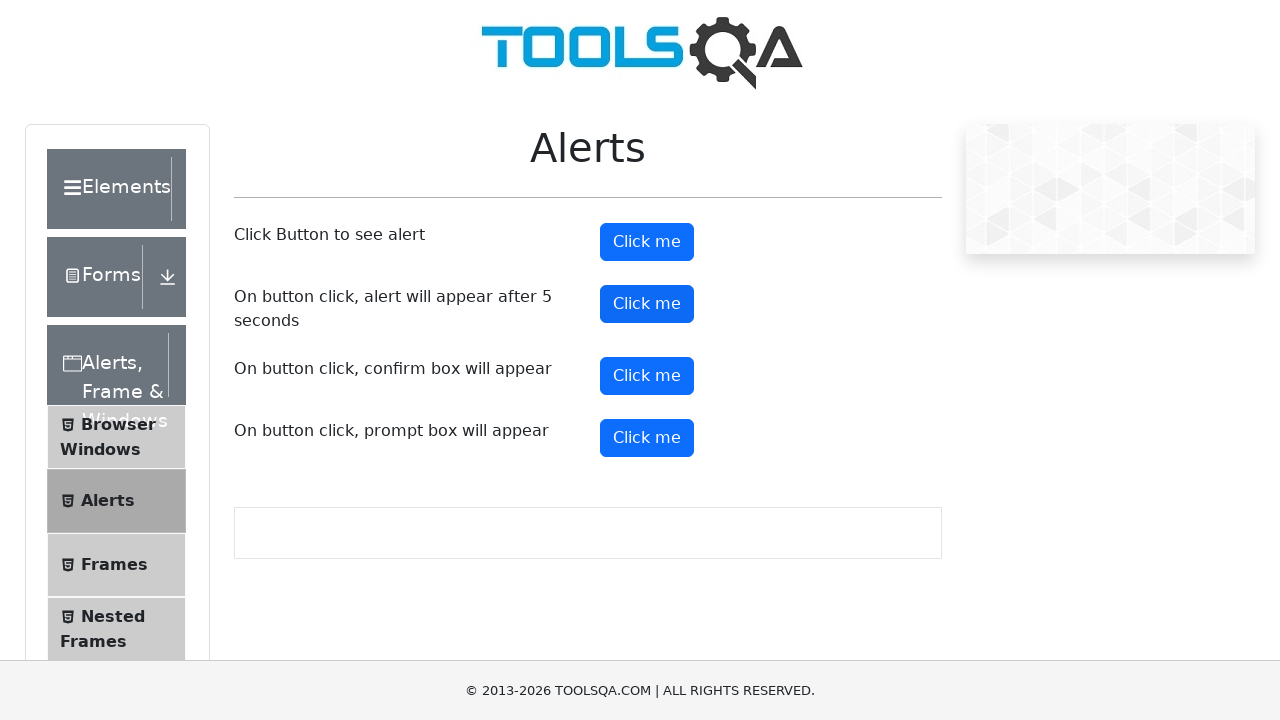

Waited 6 seconds for the delayed alert to appear and be dismissed
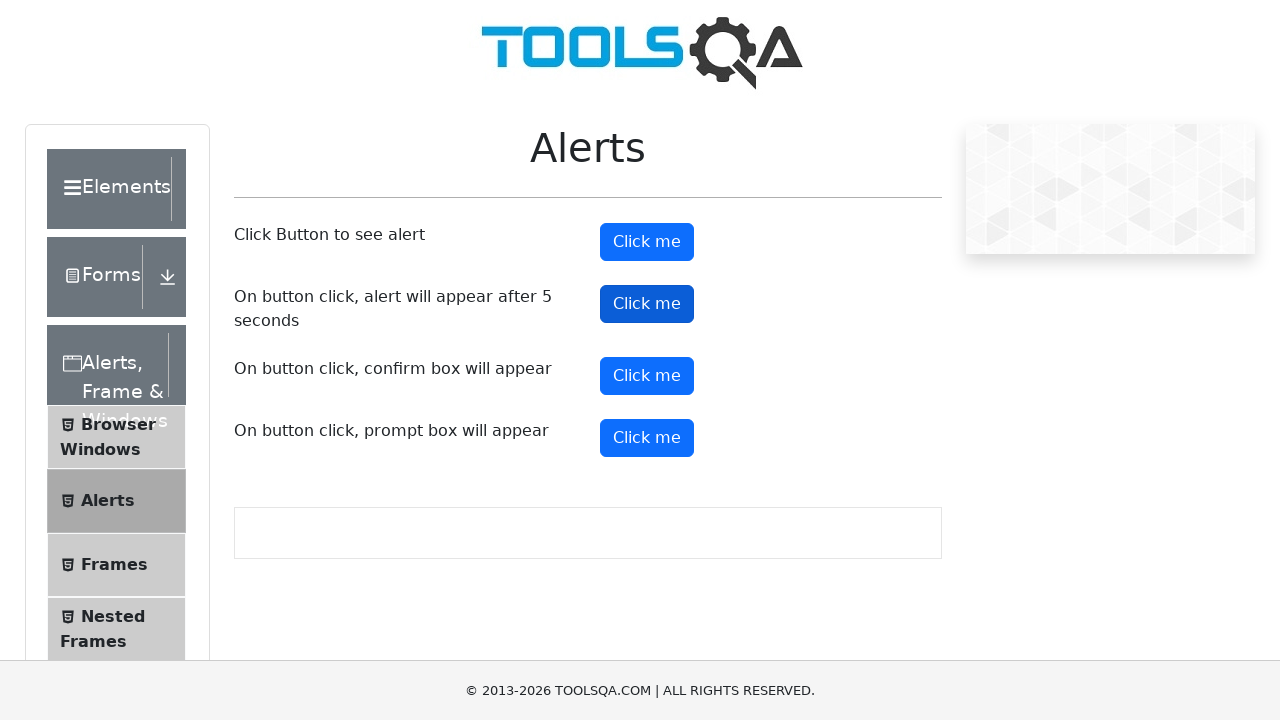

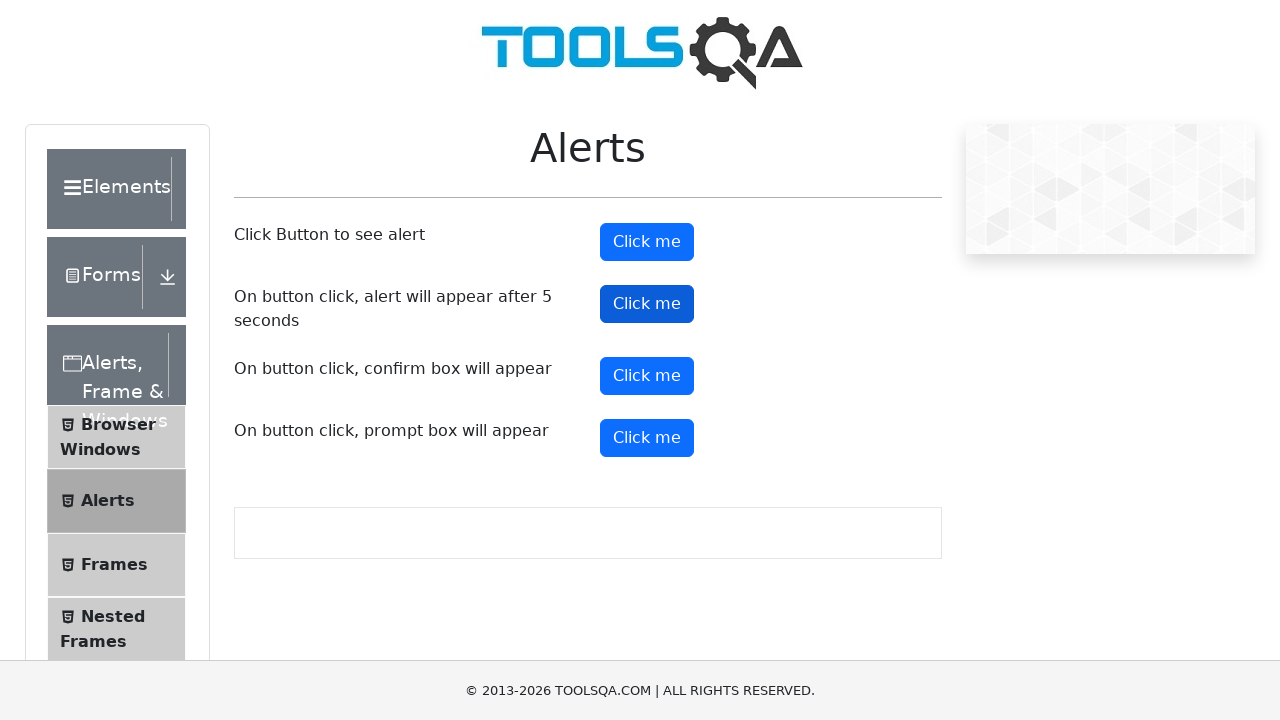